Verifies that the Avatar documentation page displays the correct h1 heading

Starting URL: https://flowbite-svelte.com/docs/components/avatar

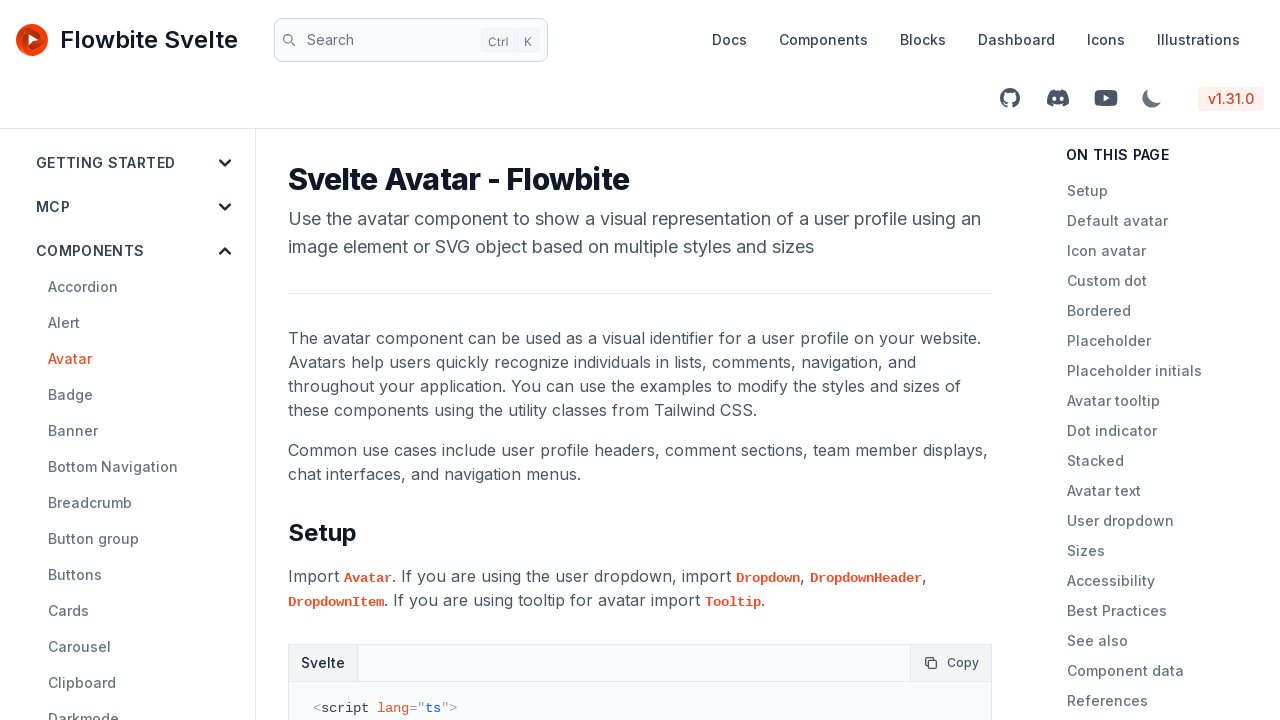

Navigated to Avatar documentation page
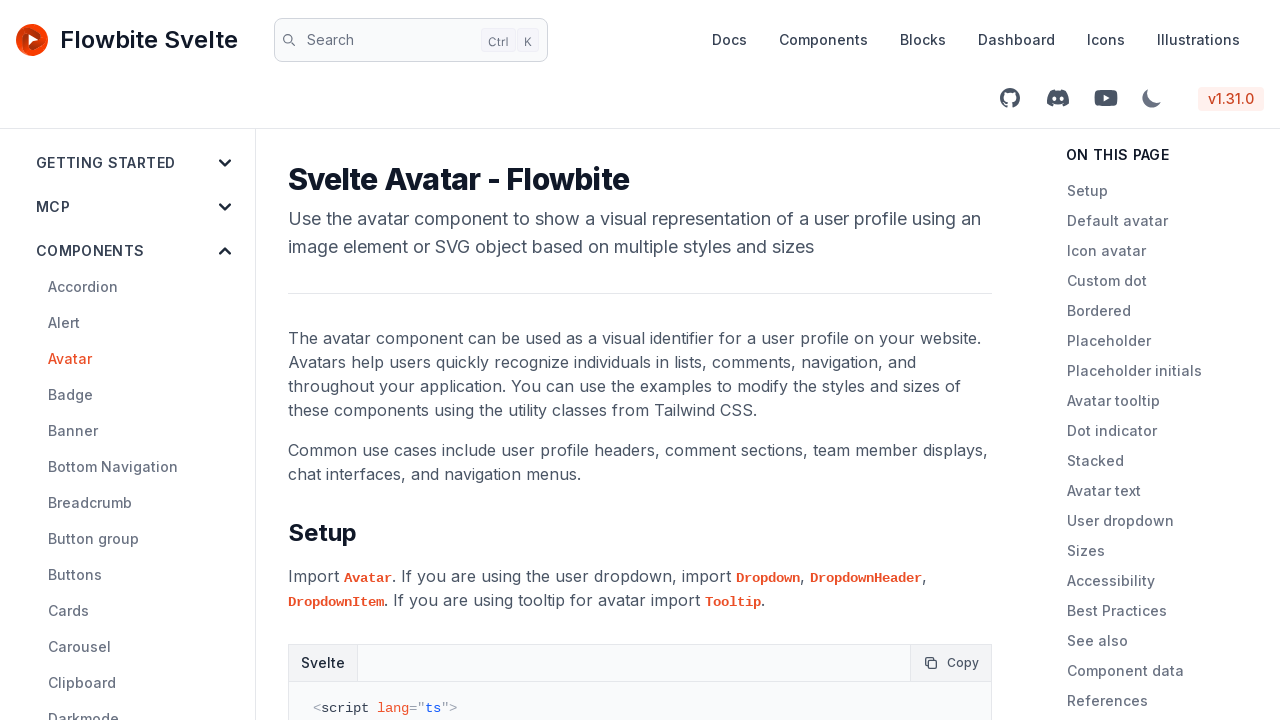

Waited for h1 element to load
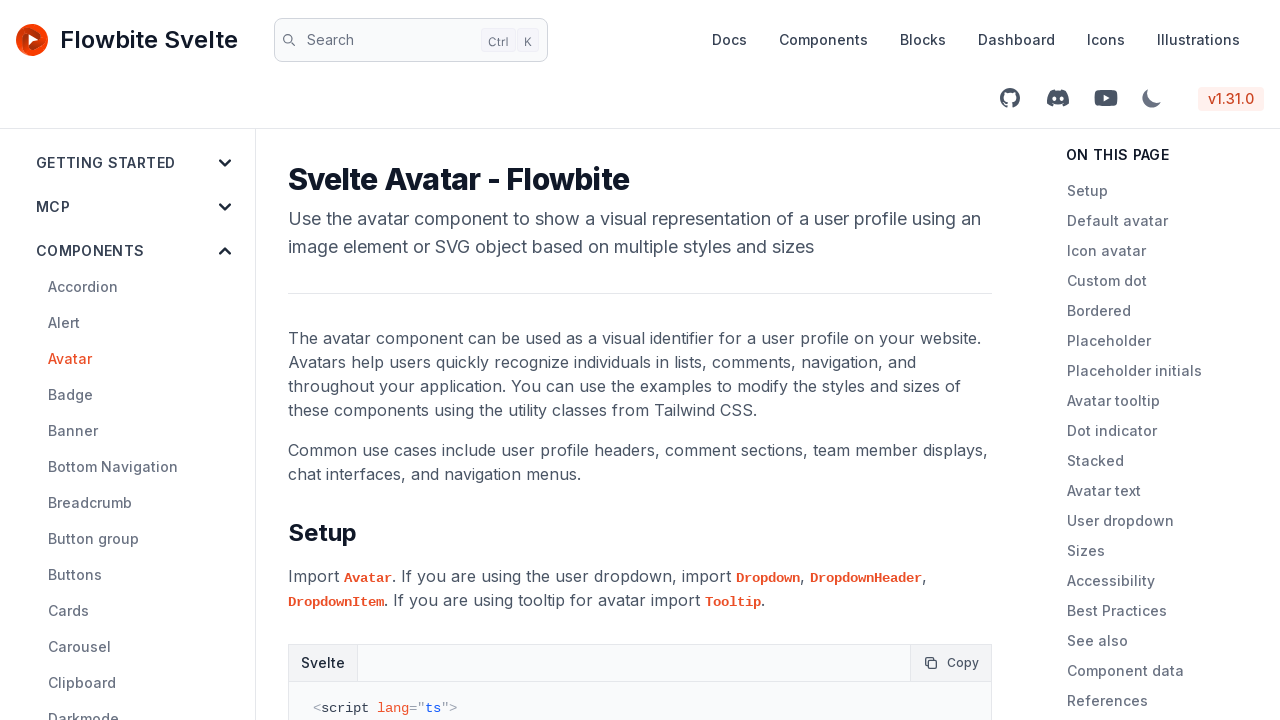

Retrieved h1 text content: 'Svelte Avatar - Flowbite'
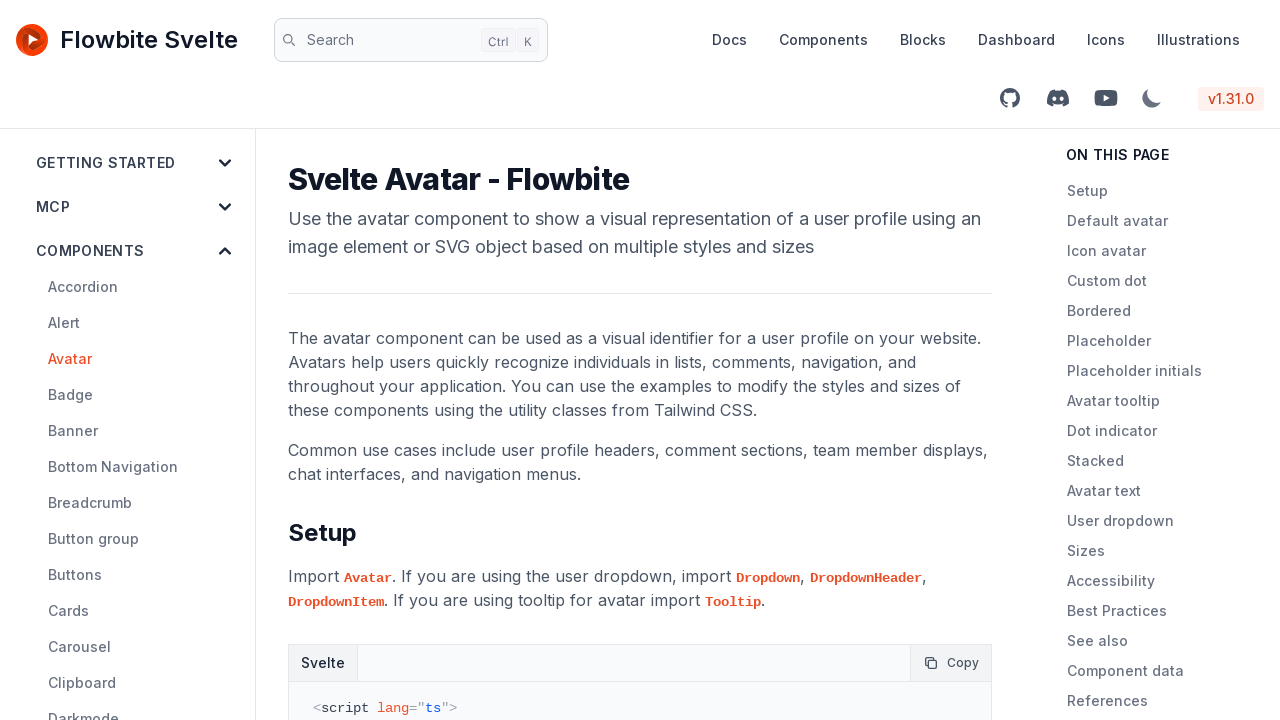

Verified h1 text matches expected value 'Svelte Avatar - Flowbite'
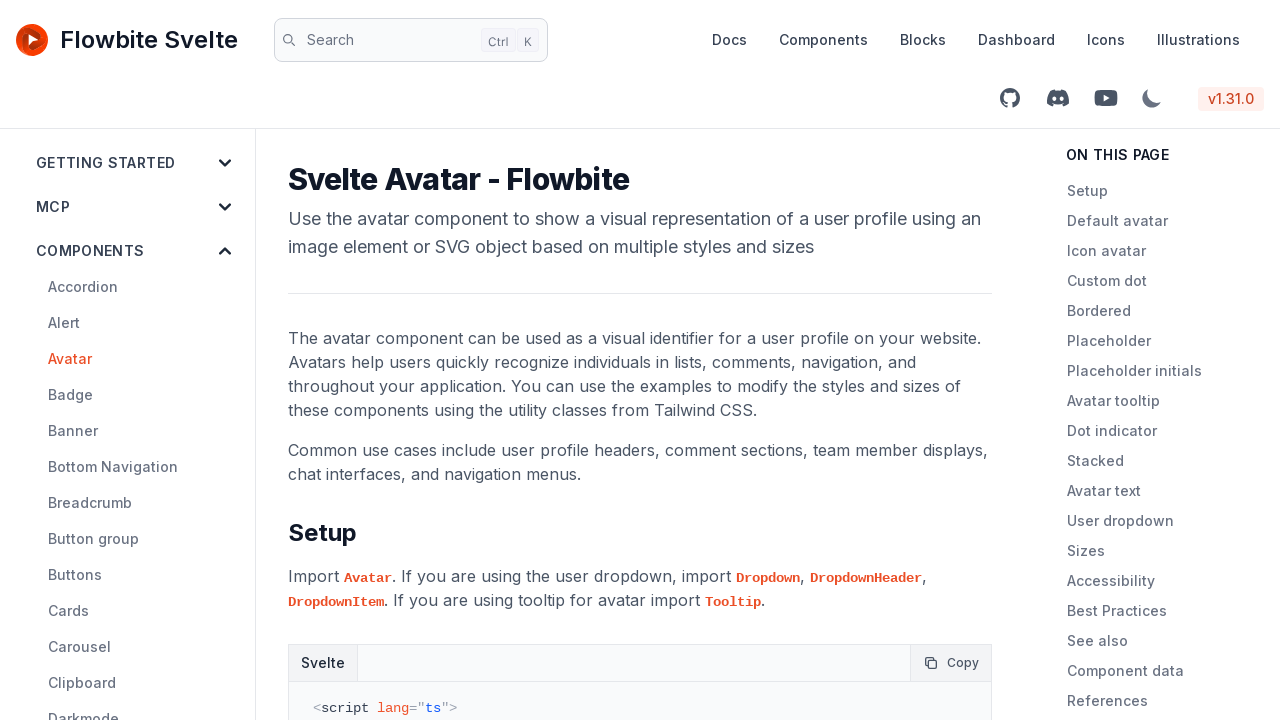

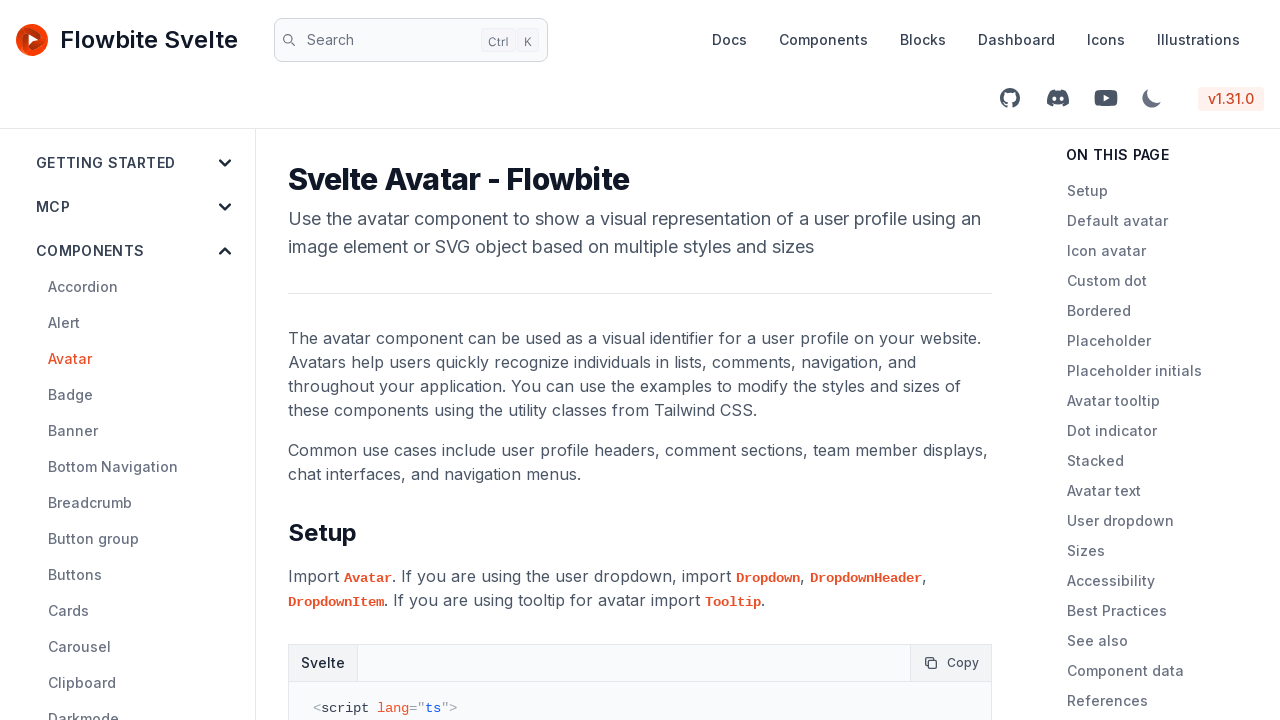